Tests date picker by selecting a date using navigation arrows to move to next month and select day 24

Starting URL: https://demoqa.com/date-picker

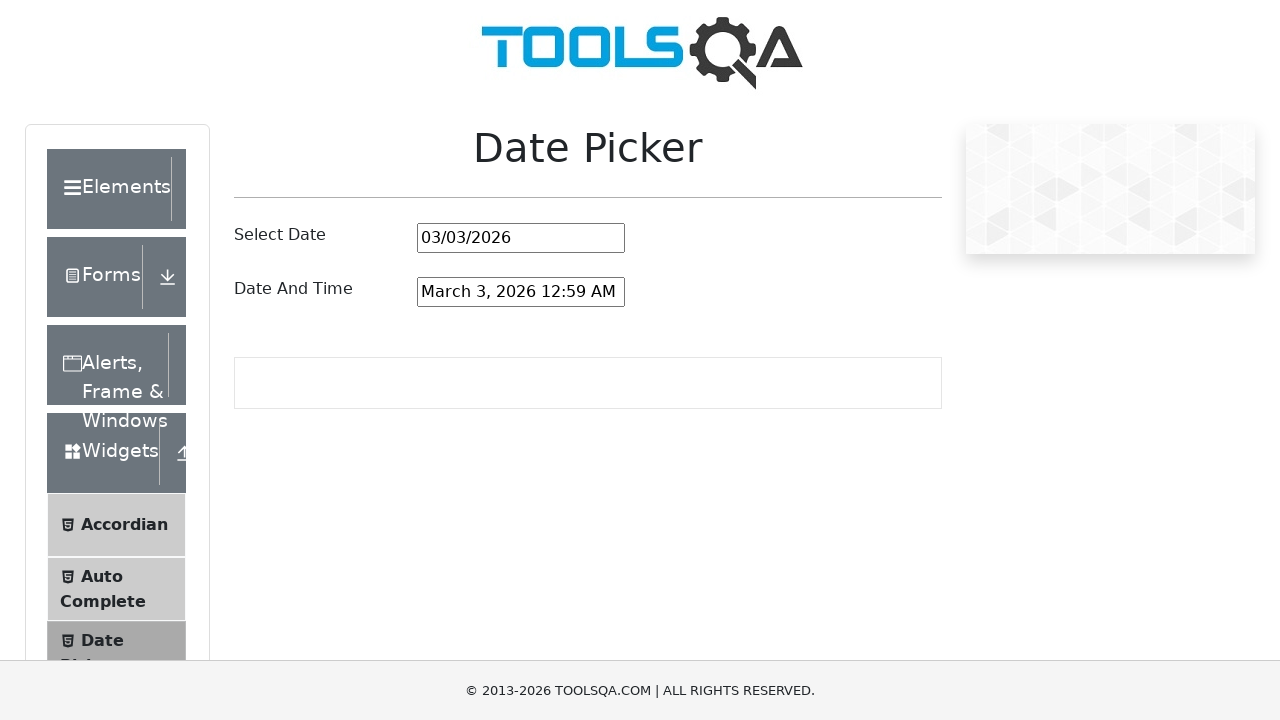

Clicked on date picker input field at (521, 238) on #datePickerMonthYearInput
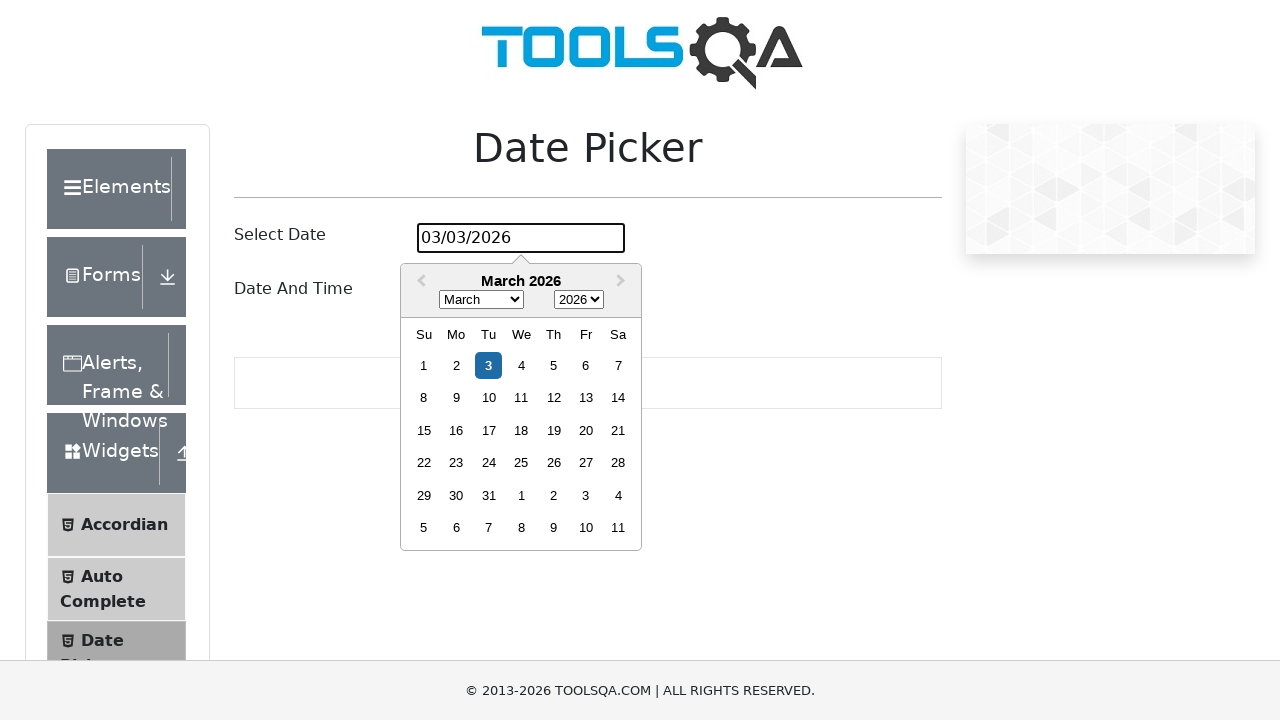

Clicked next month navigation arrow to move to next month at (623, 282) on .react-datepicker__navigation--next
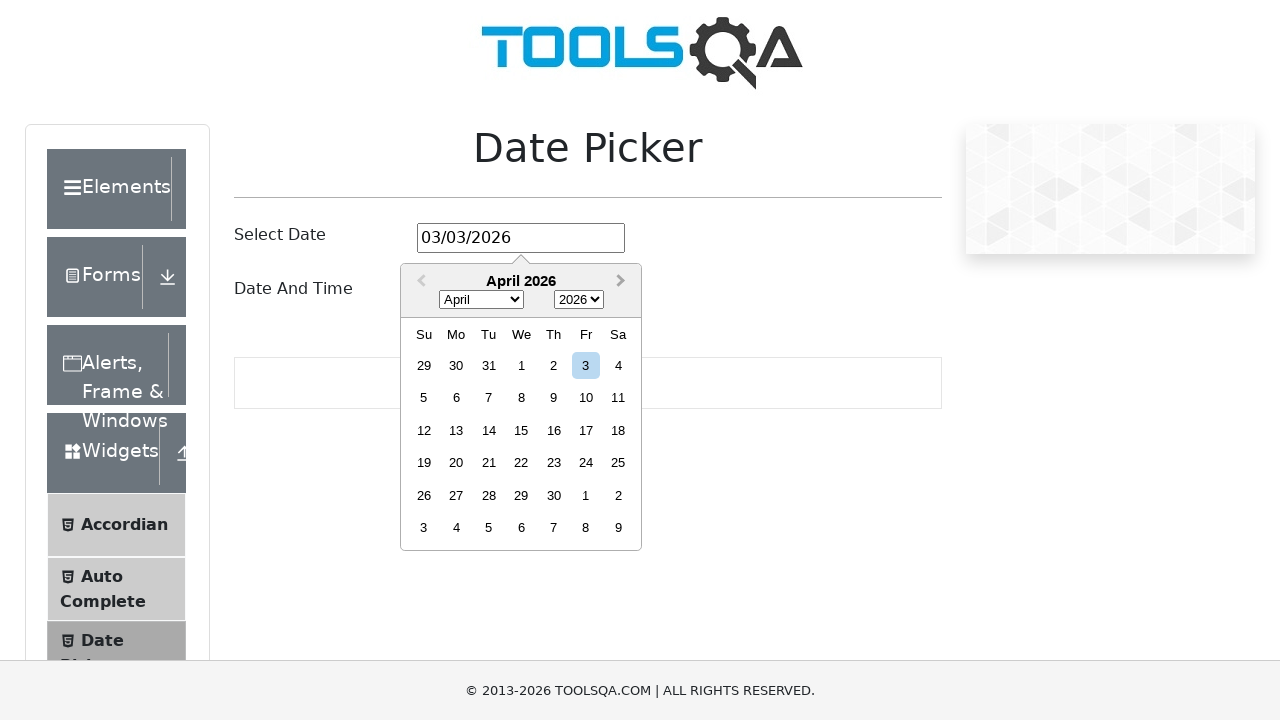

Selected day 24 from the date picker calendar at (586, 463) on .react-datepicker__day--024
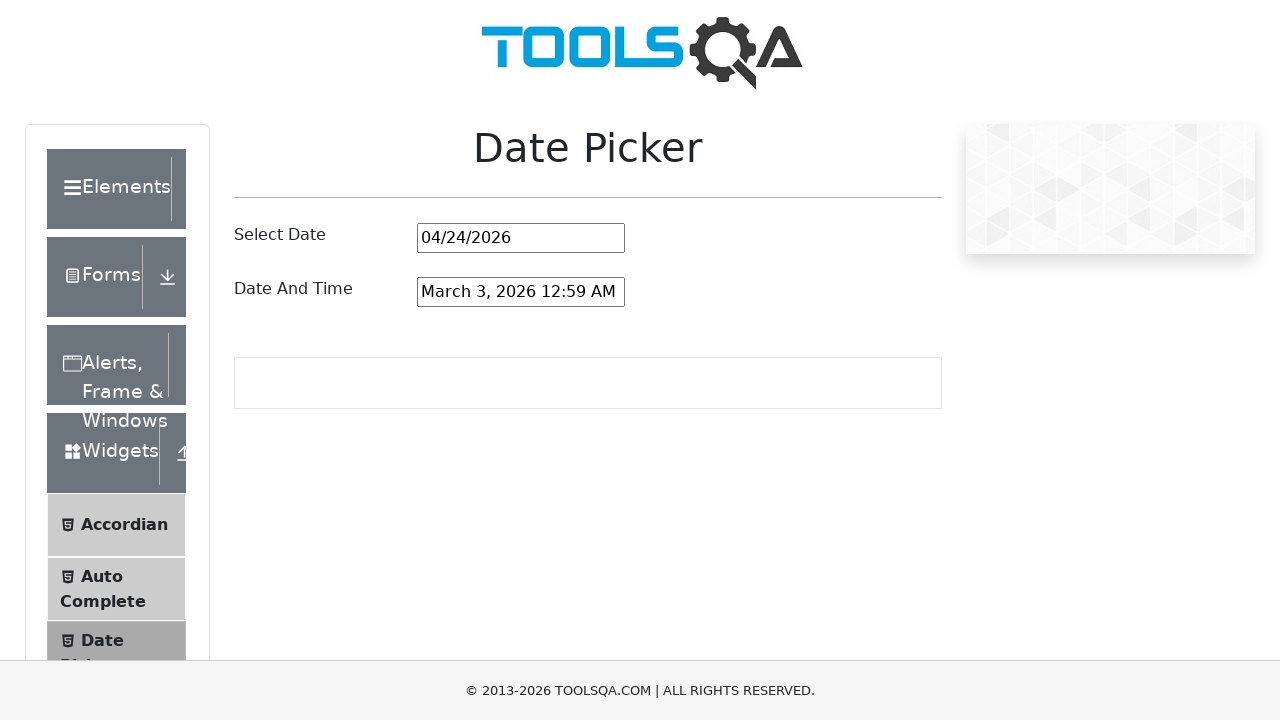

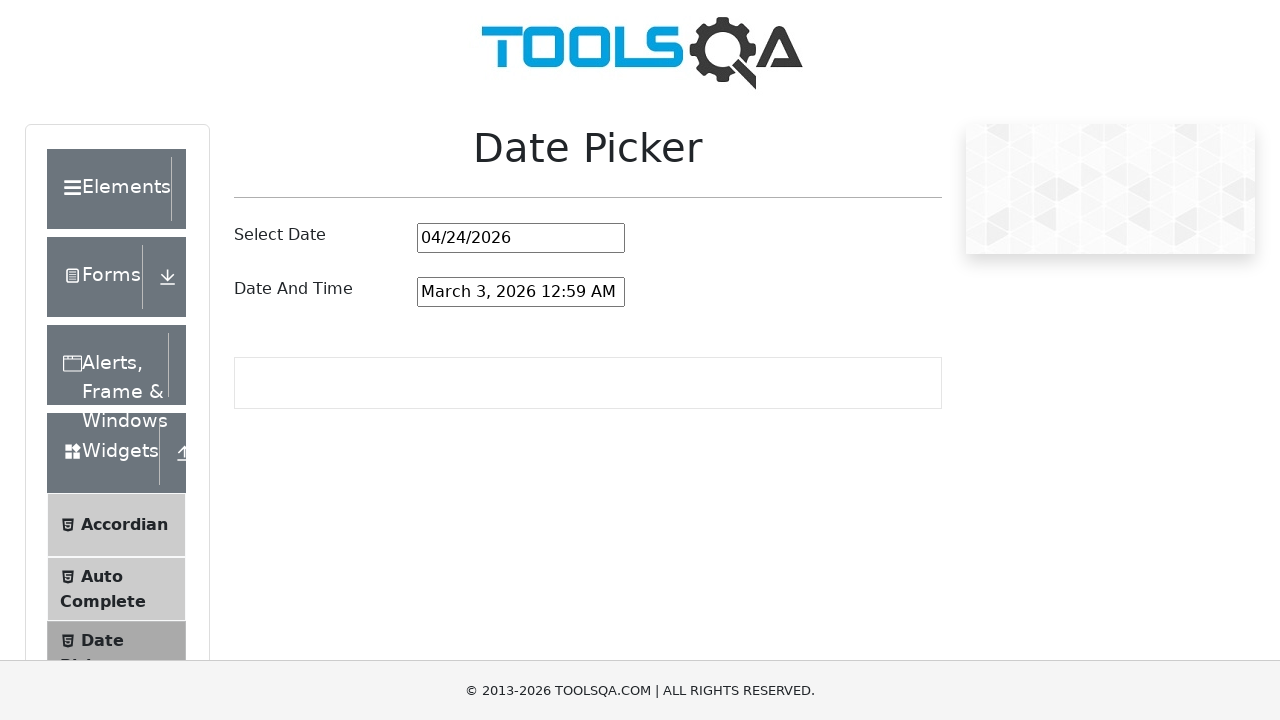